Tests clicking a button on a loader page using implicit wait strategy. Navigates to the page and clicks the "Click Me" button.

Starting URL: https://automationtesting.co.uk/loader.html

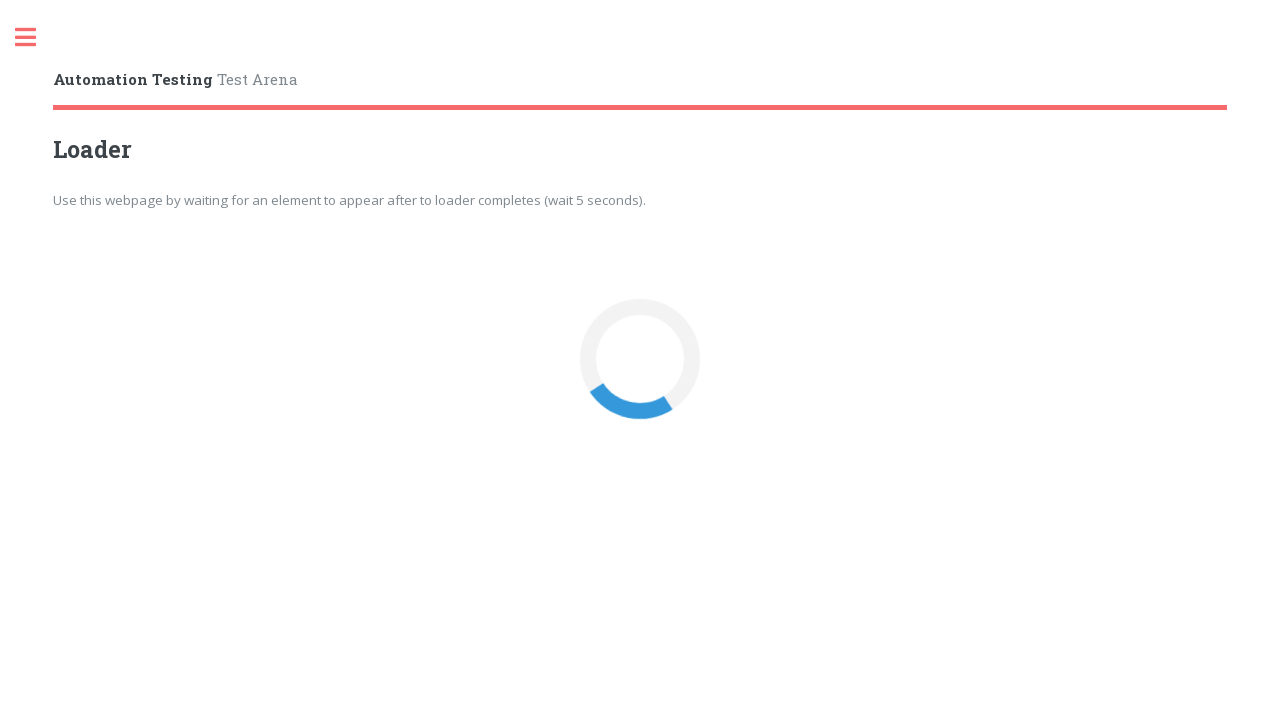

Navigated to loader page
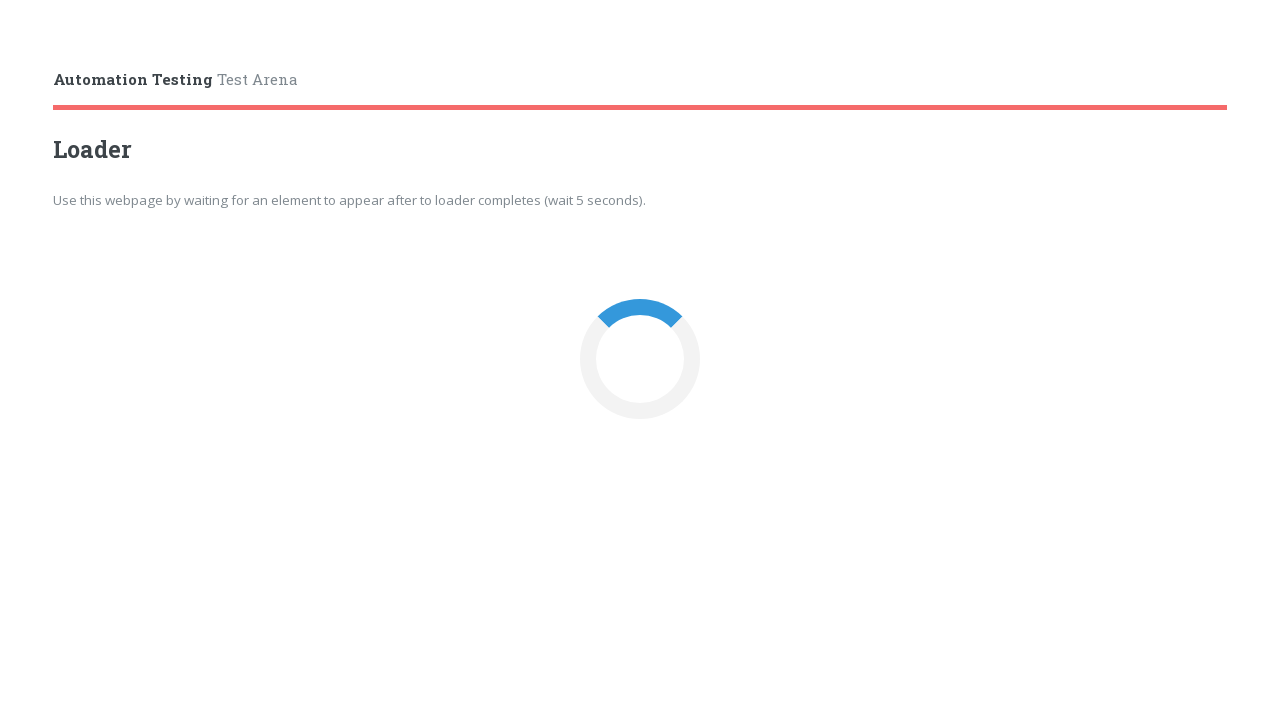

Clicked 'Click Me' button using implicit wait strategy at (640, 360) on #loaderBtn
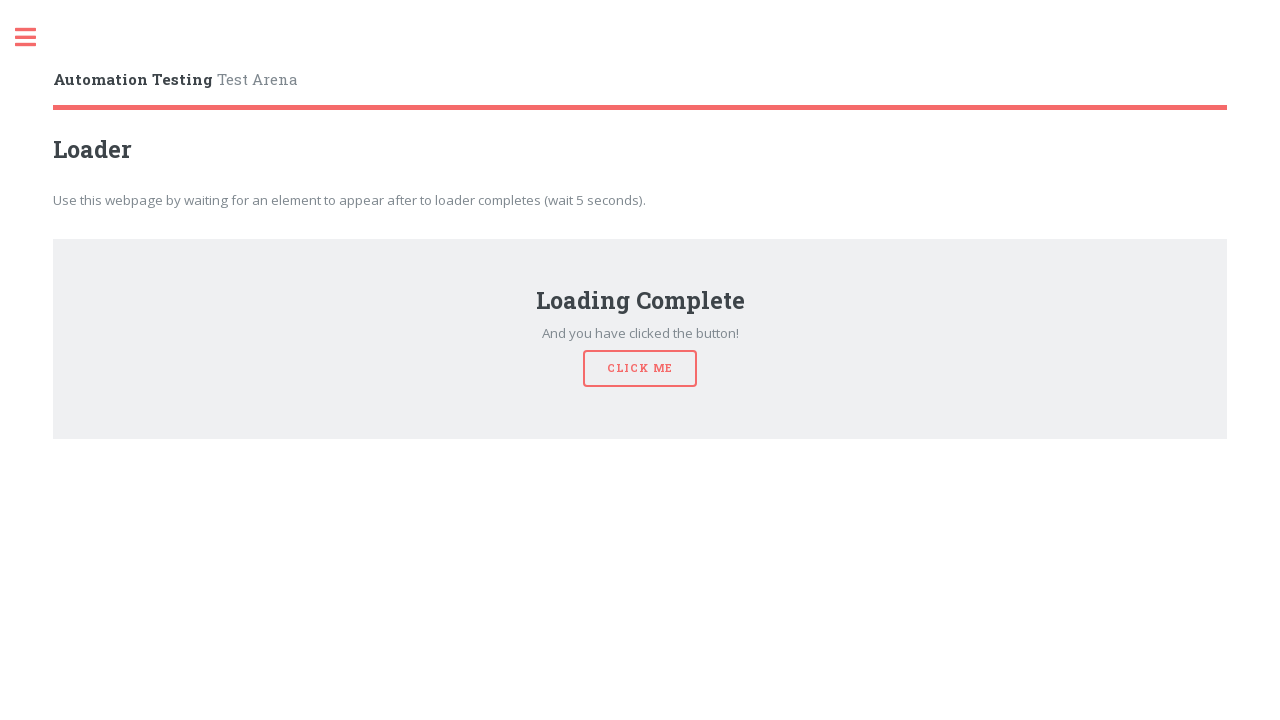

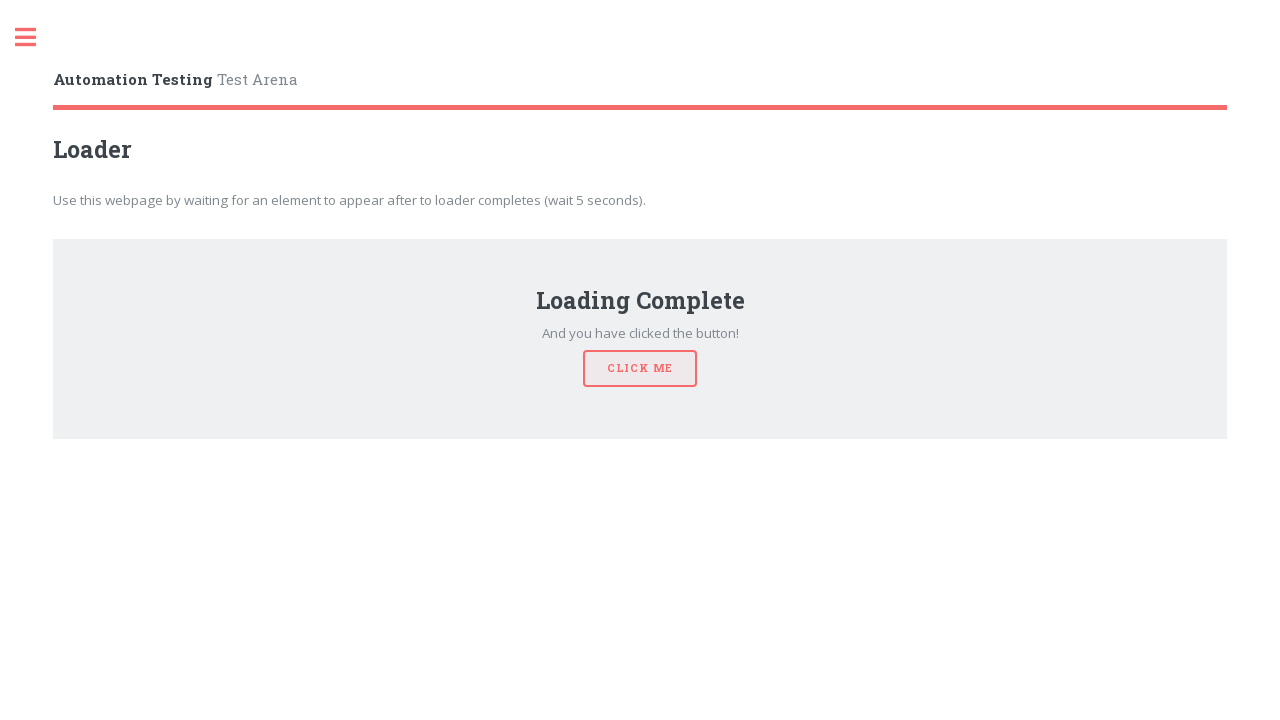